Tests finding an element with exact id attribute value "__docusaurus"

Starting URL: https://shafthq.github.io/

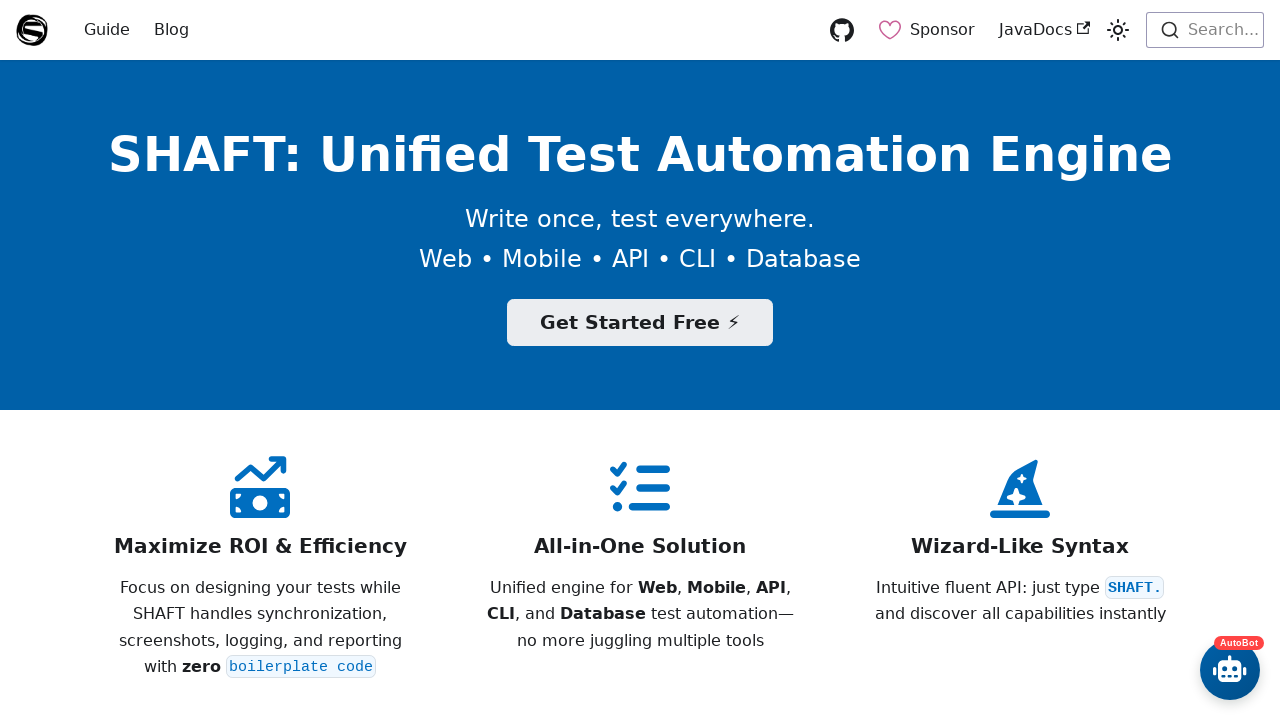

Located element with id attribute '__docusaurus'
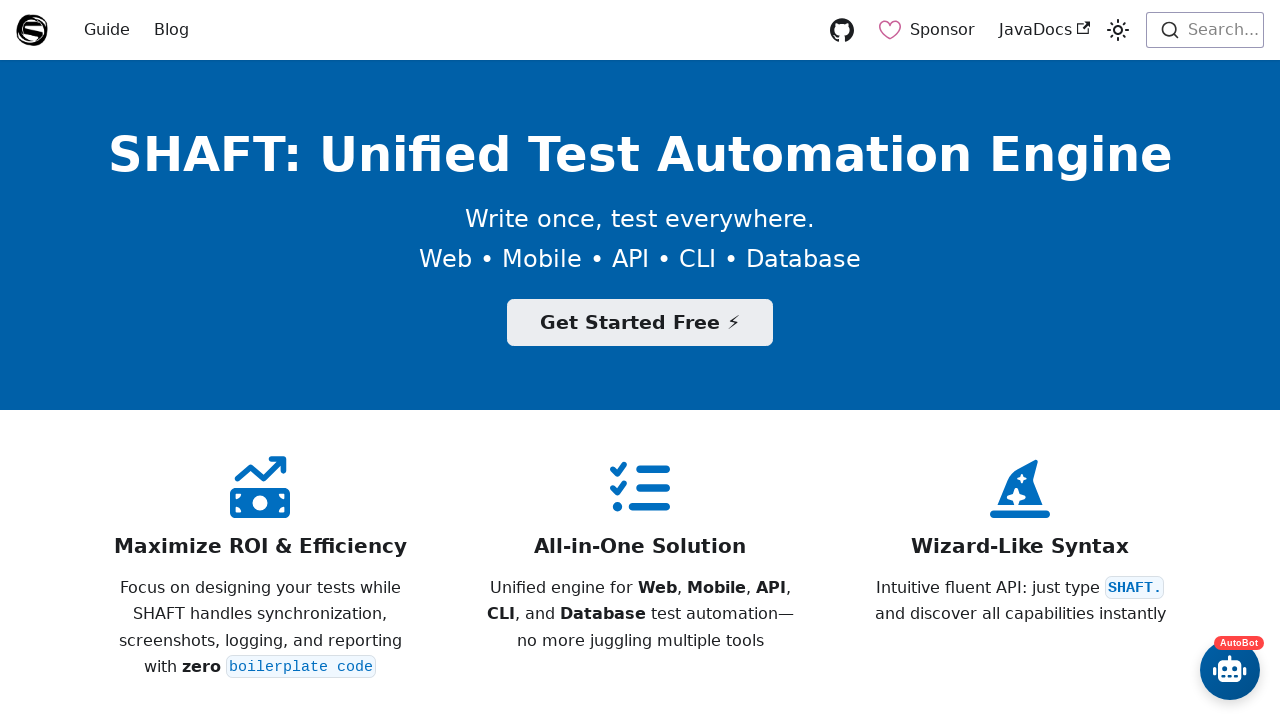

Waited for element with id '__docusaurus' to be ready
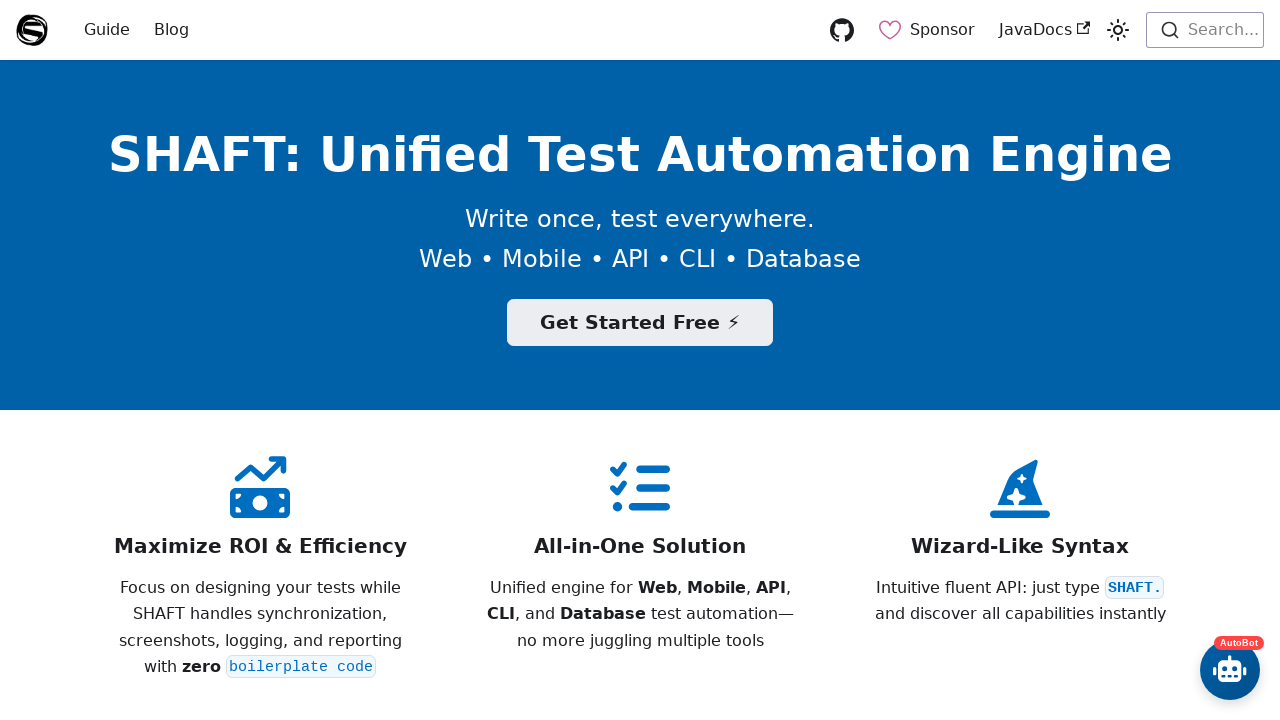

Asserted that element with id '__docusaurus' is visible
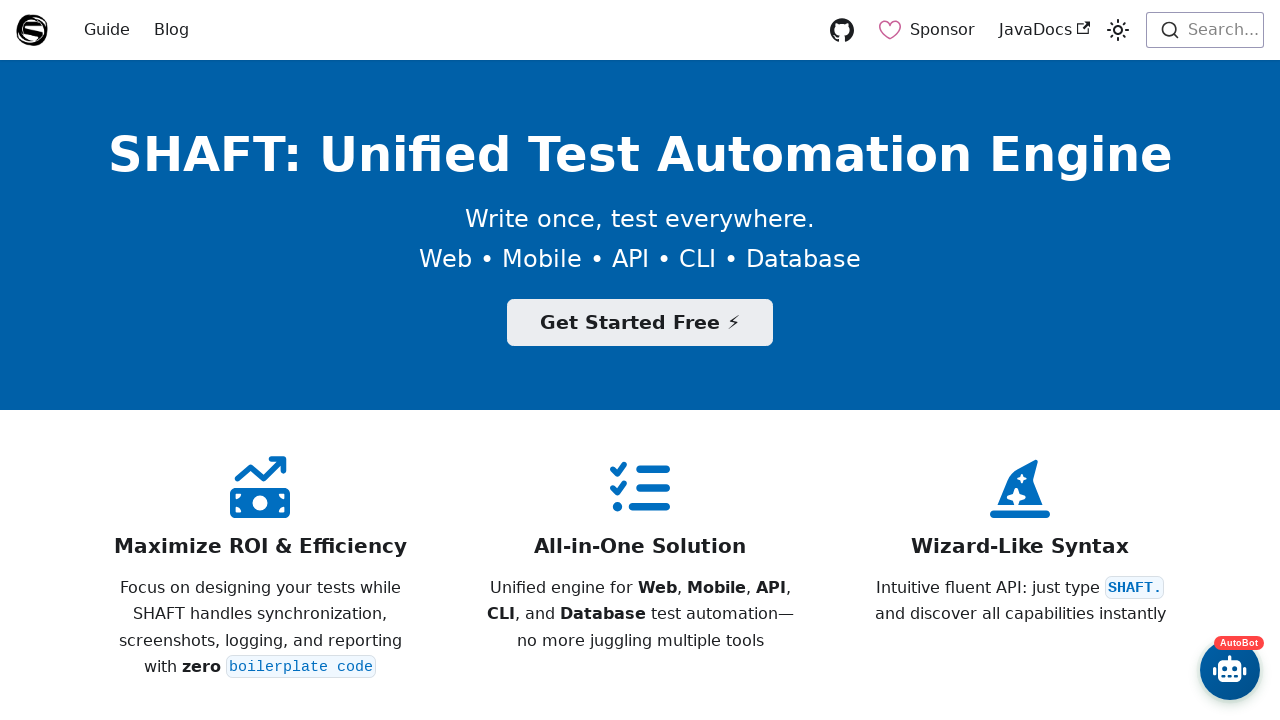

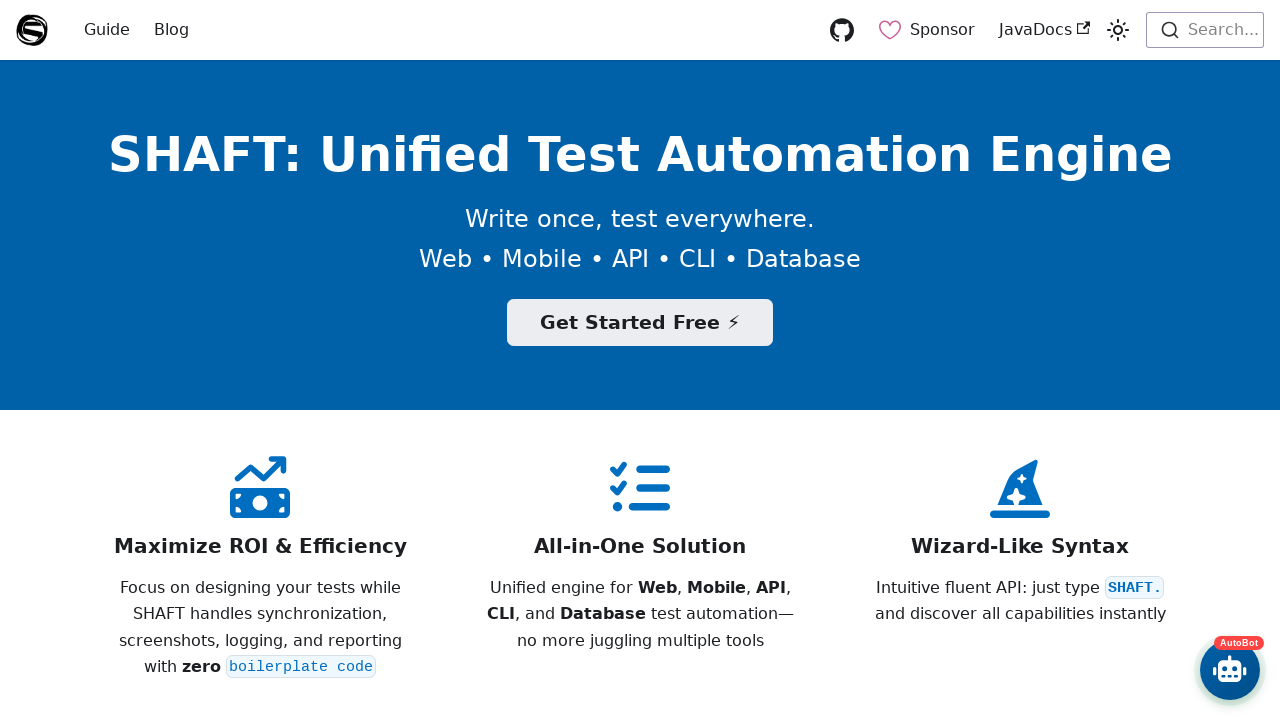